Tests dropdown selection functionality by selecting an option from a dropdown menu

Starting URL: https://the-internet.herokuapp.com/dropdown

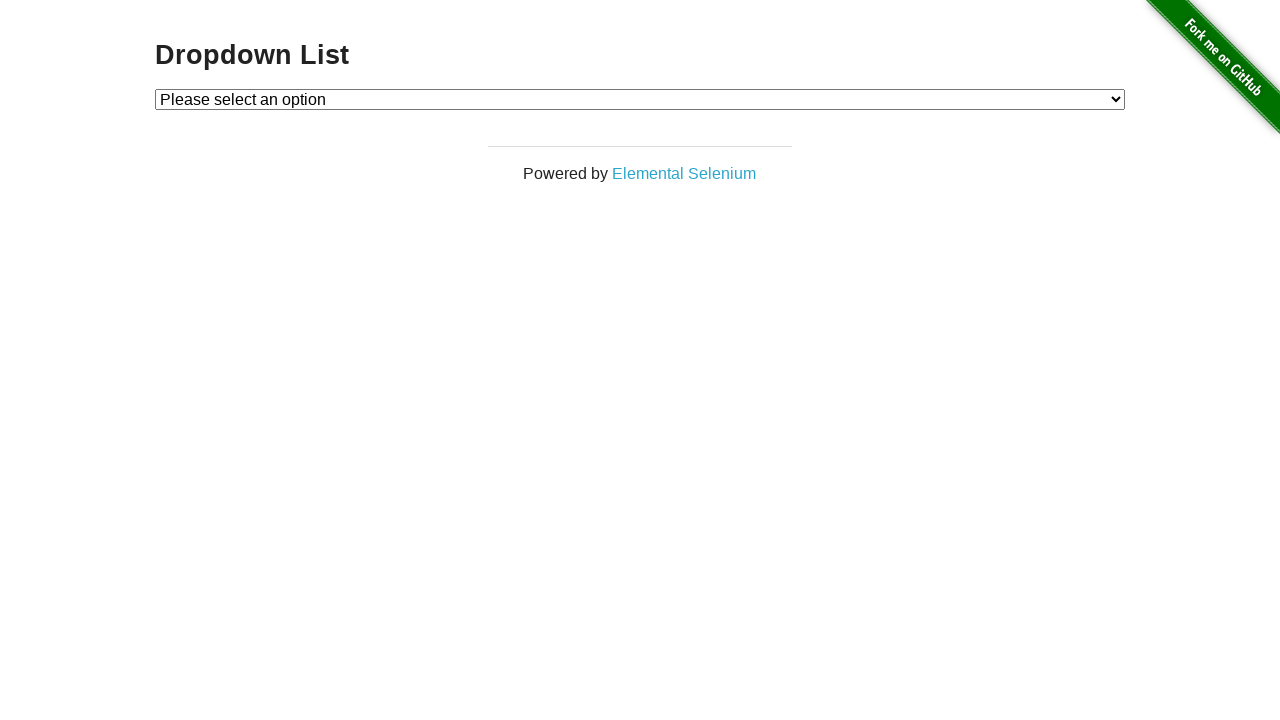

Dropdown menu loaded and is present on the page
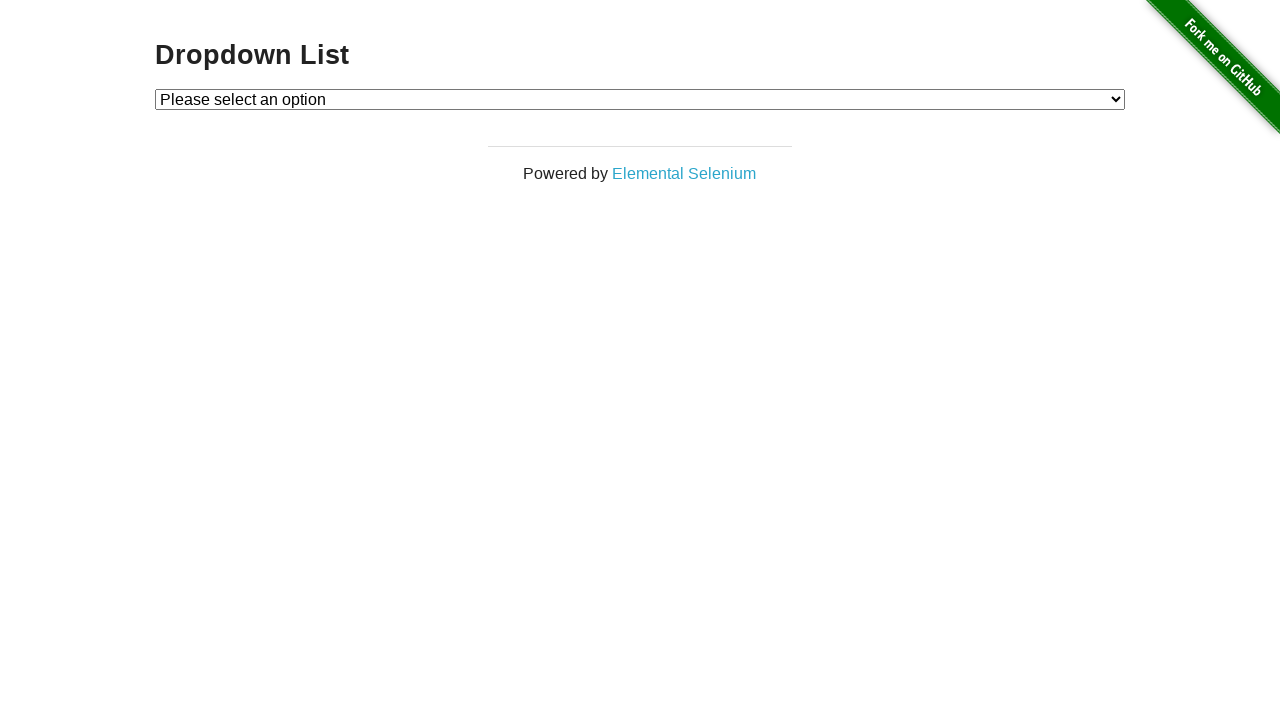

Selected option '2' from the dropdown menu on #dropdown
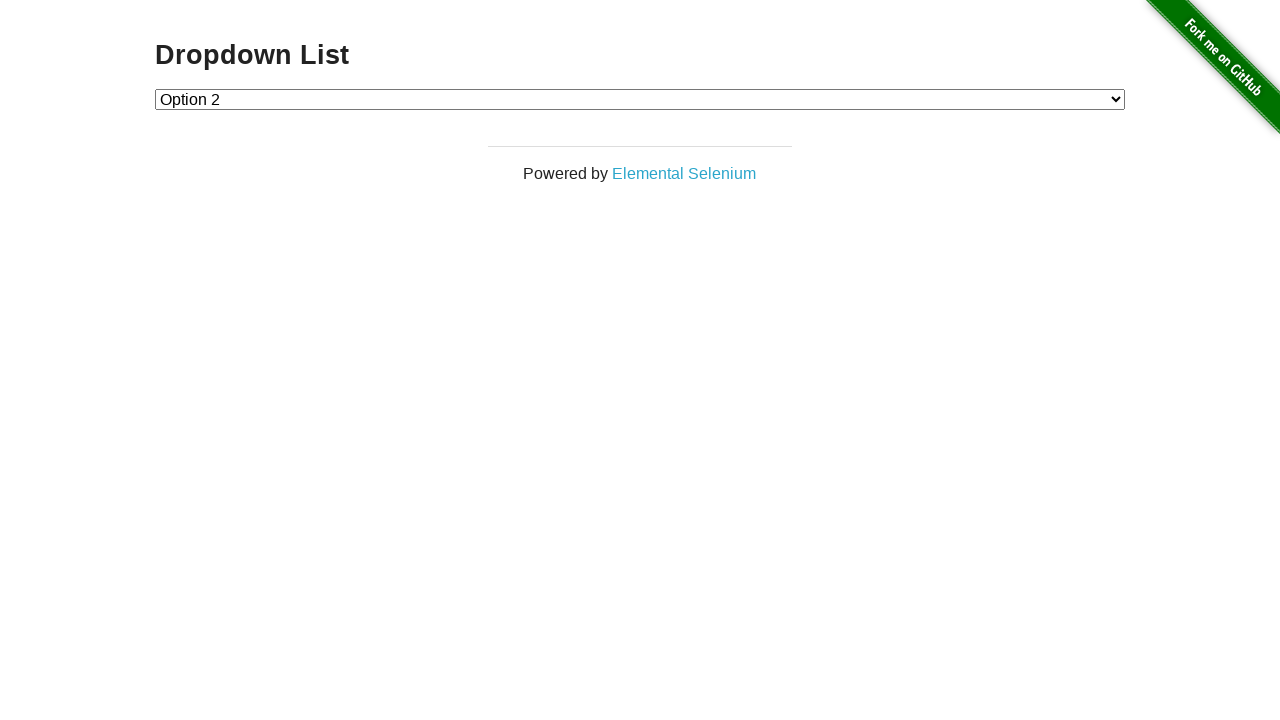

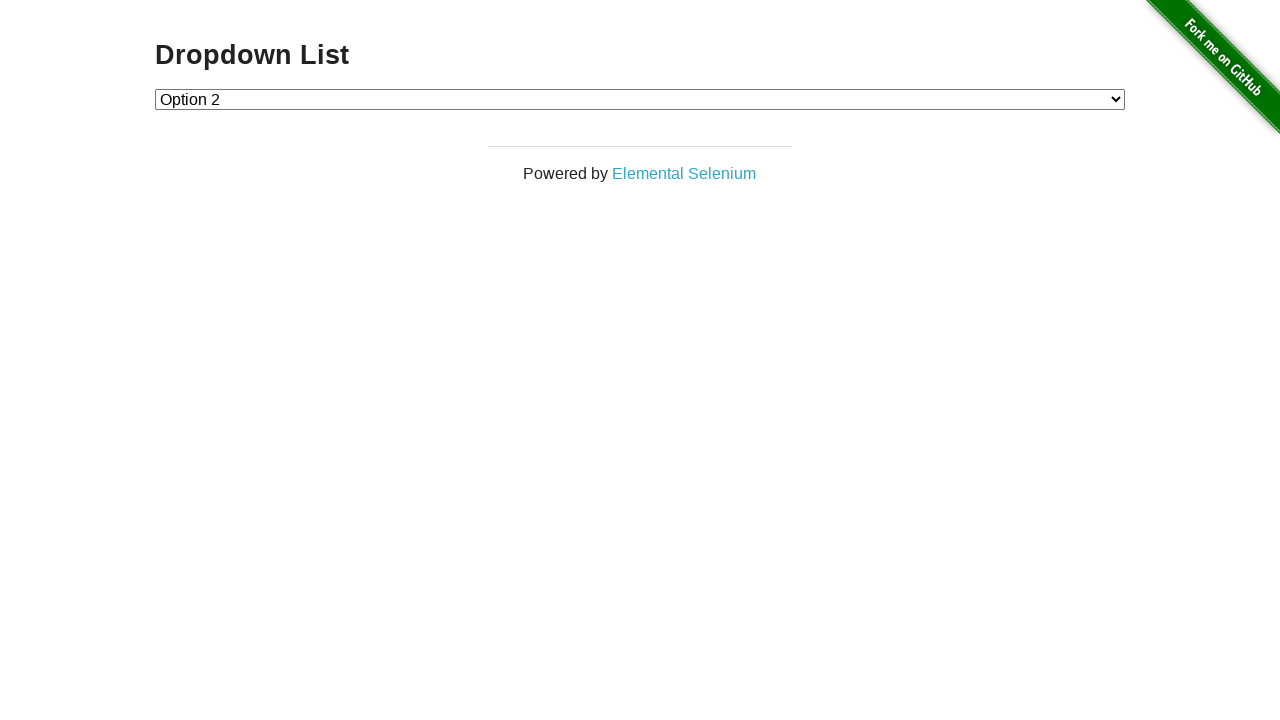